Tests a form submission workflow by reading a value from an element's attribute, performing a mathematical calculation (log of absolute value of 12*sin(x)), entering the result in an input field, checking a checkbox, selecting a radio button, and submitting the form.

Starting URL: http://suninjuly.github.io/get_attribute.html

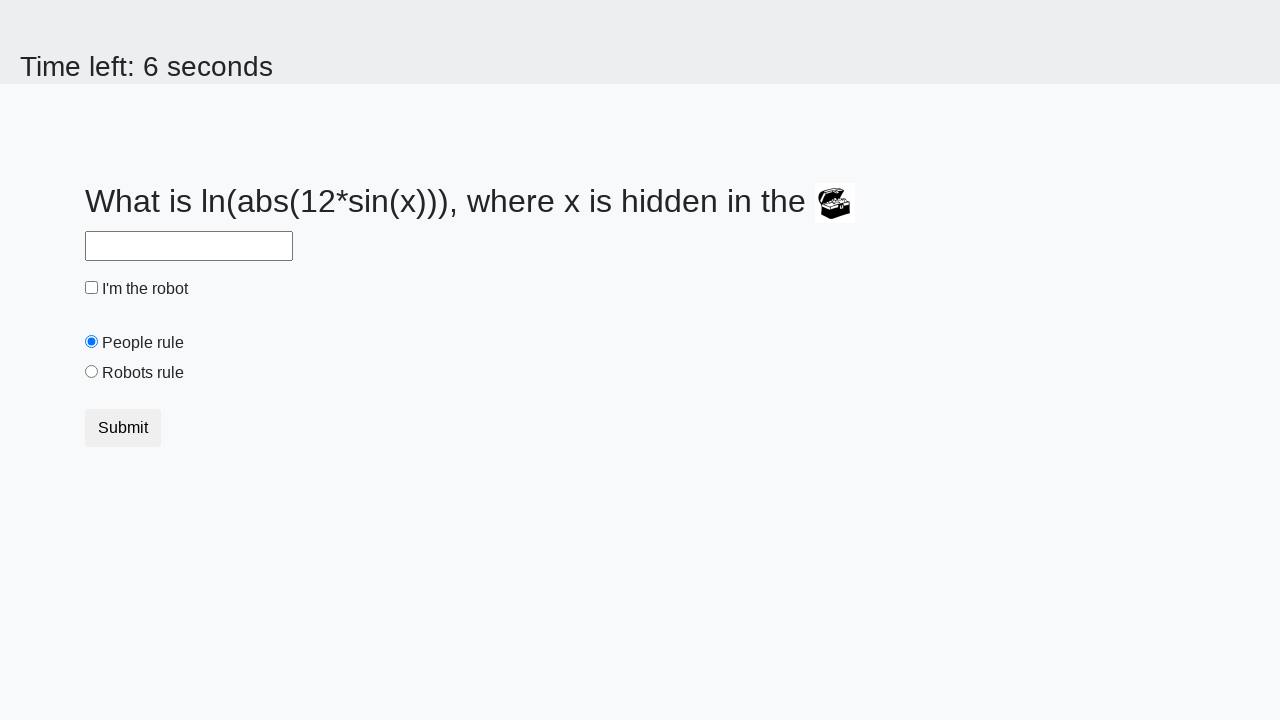

Waited for treasure element to load
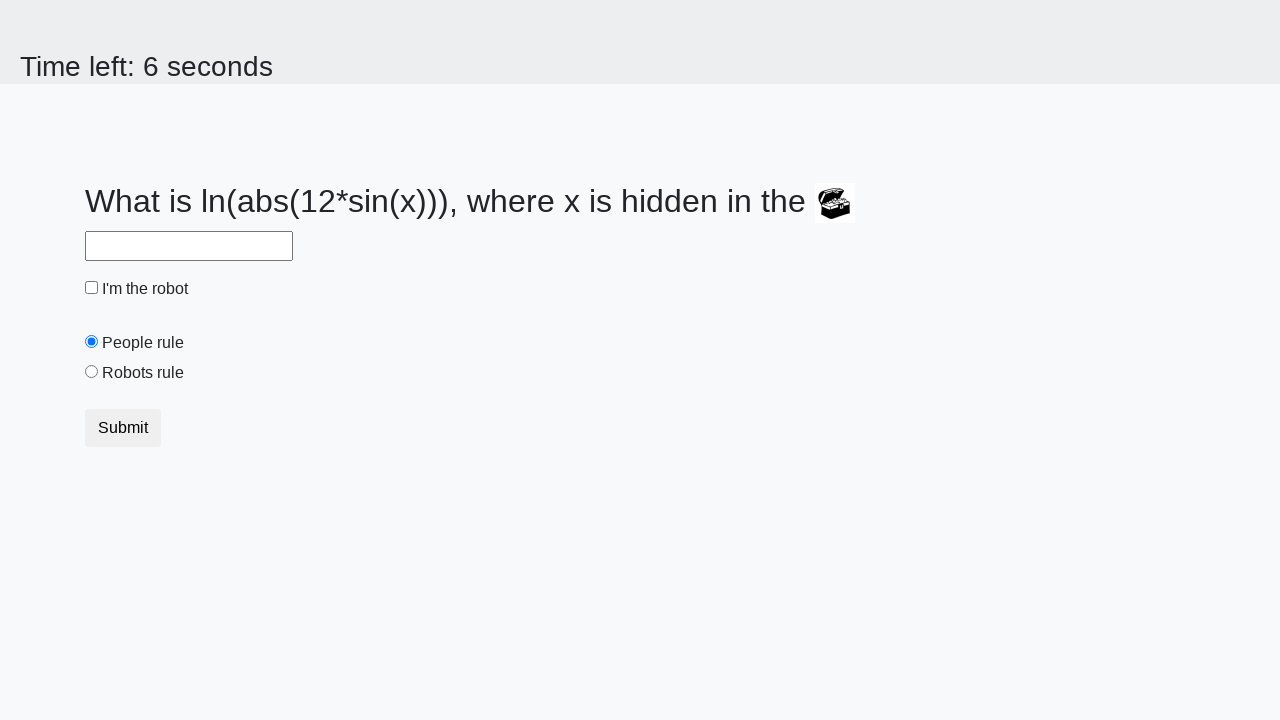

Located treasure element
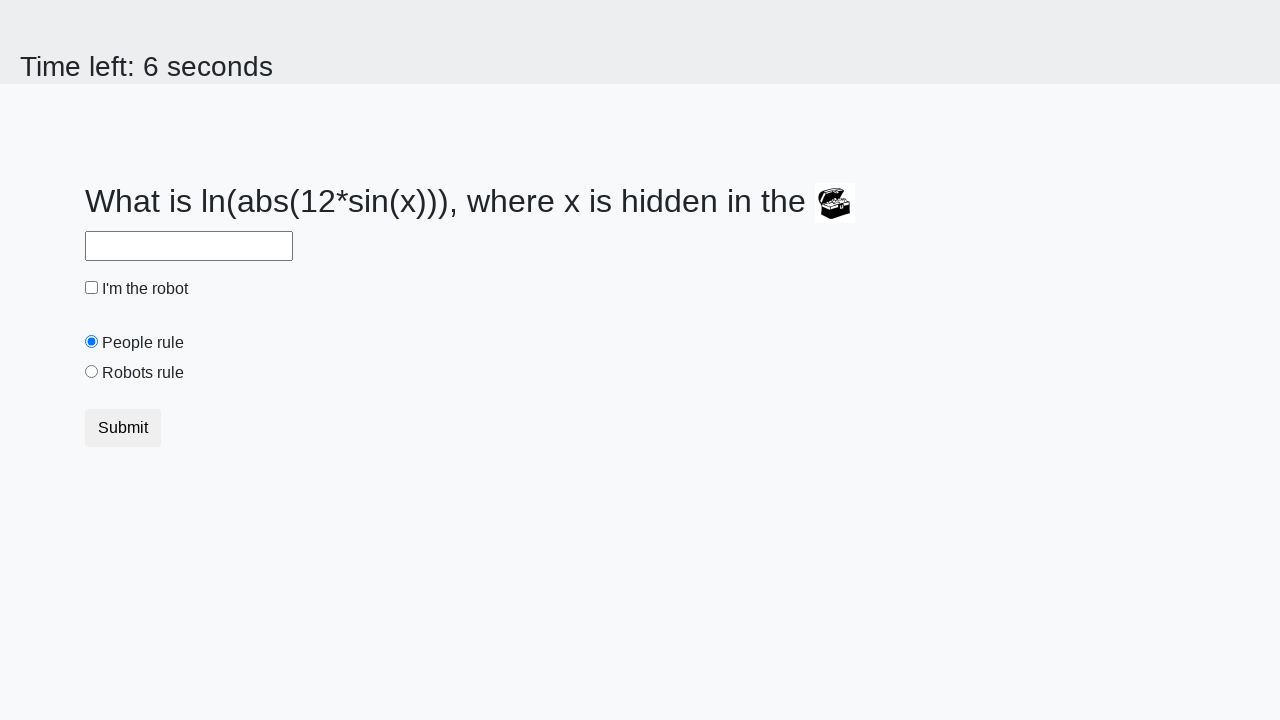

Retrieved valuex attribute from treasure element: 362
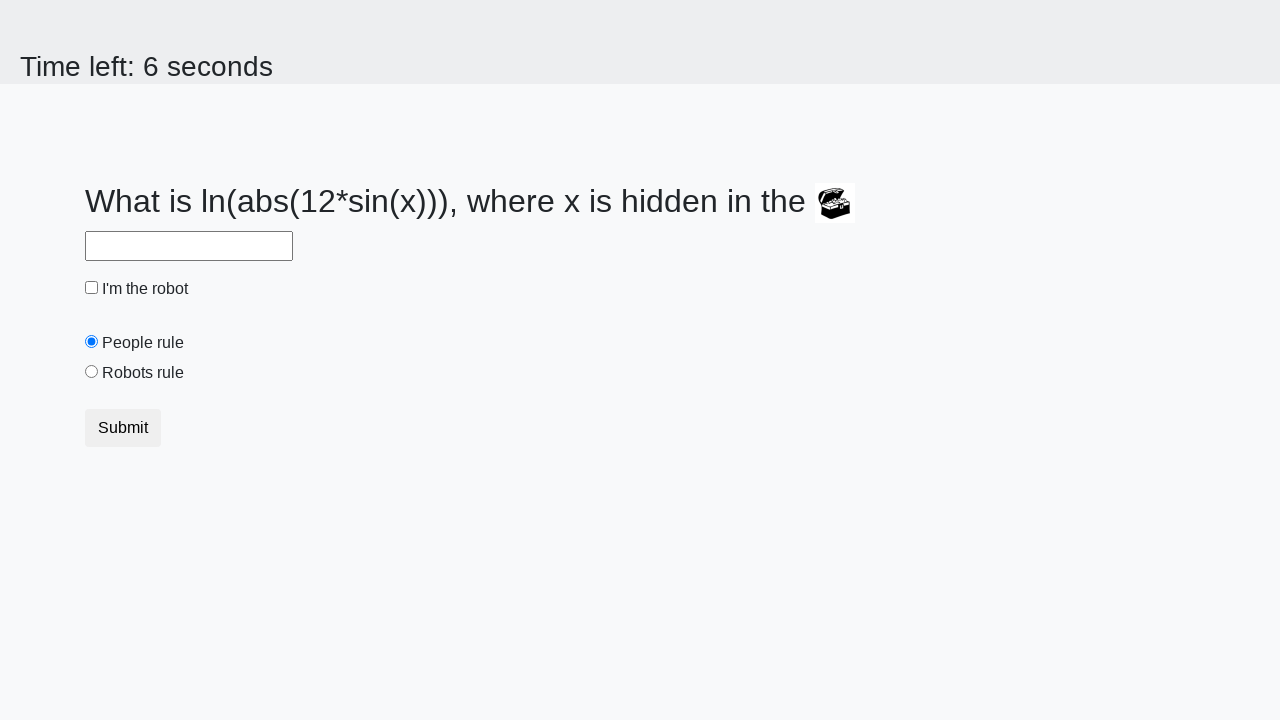

Calculated answer using formula log(abs(12*sin(x))): 2.064849581451936
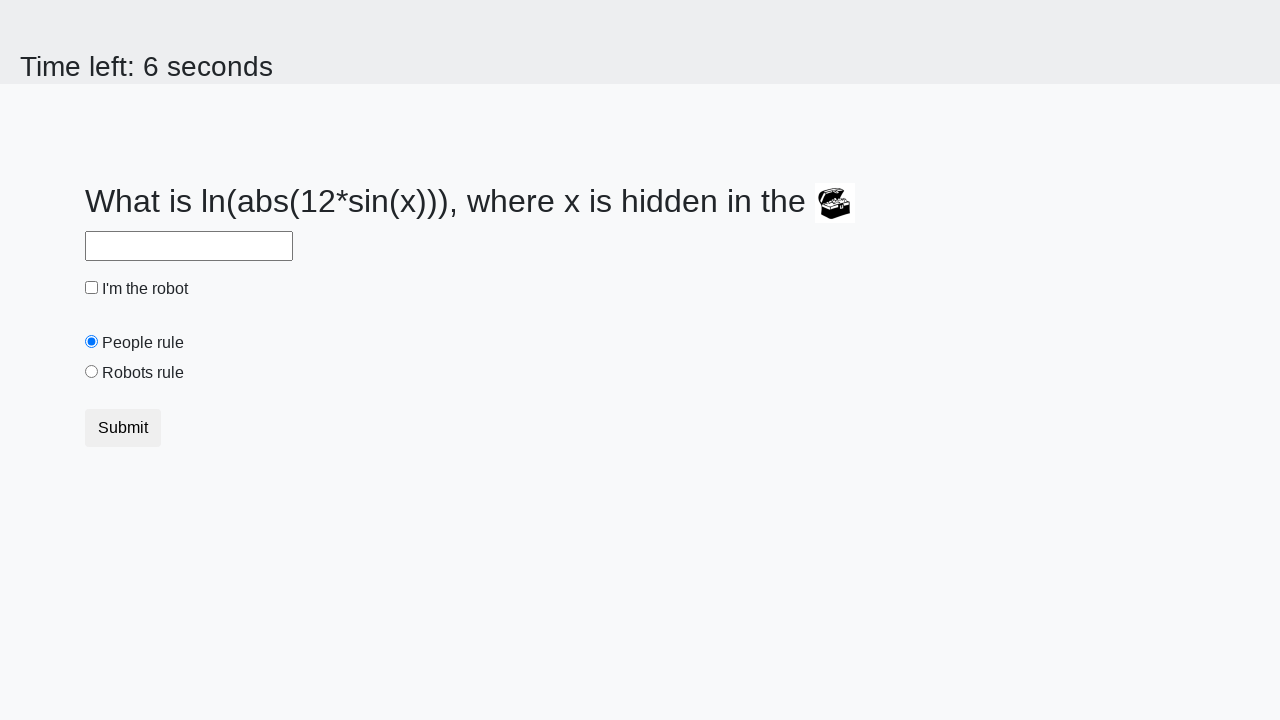

Filled answer field with calculated value: 2.064849581451936 on input#answer[required]
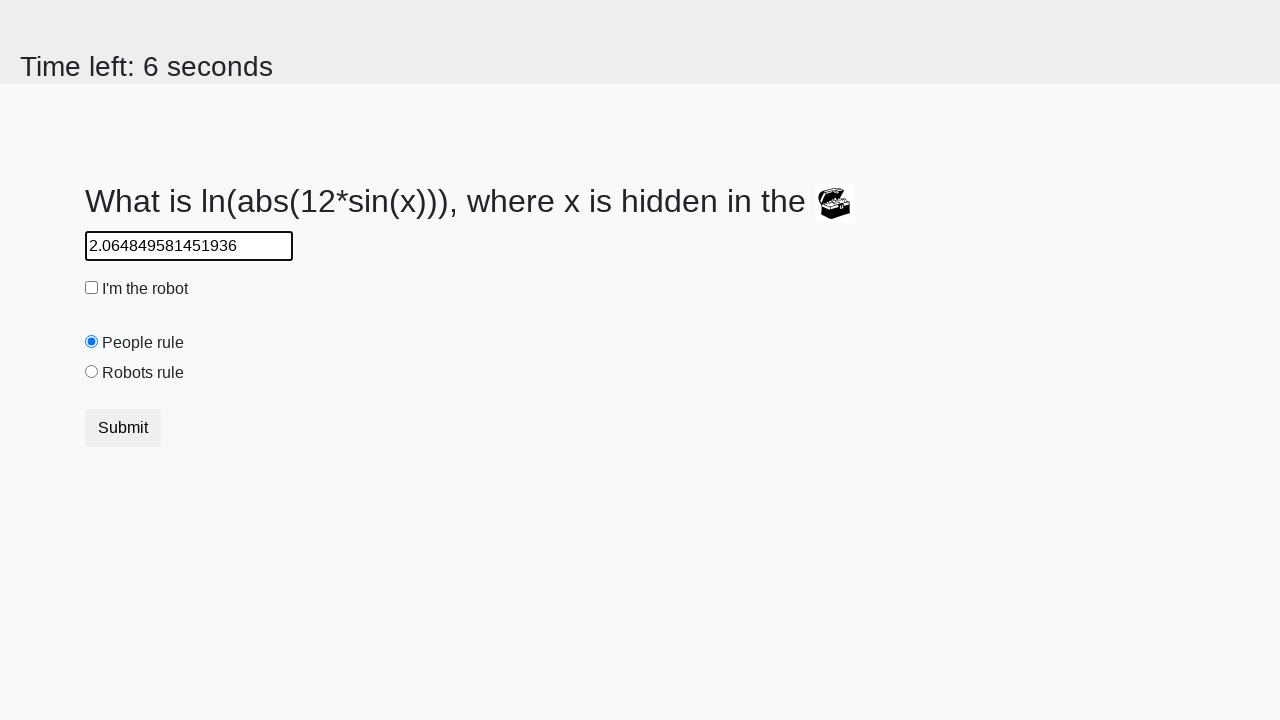

Checked the robot checkbox at (92, 288) on input#robotCheckbox
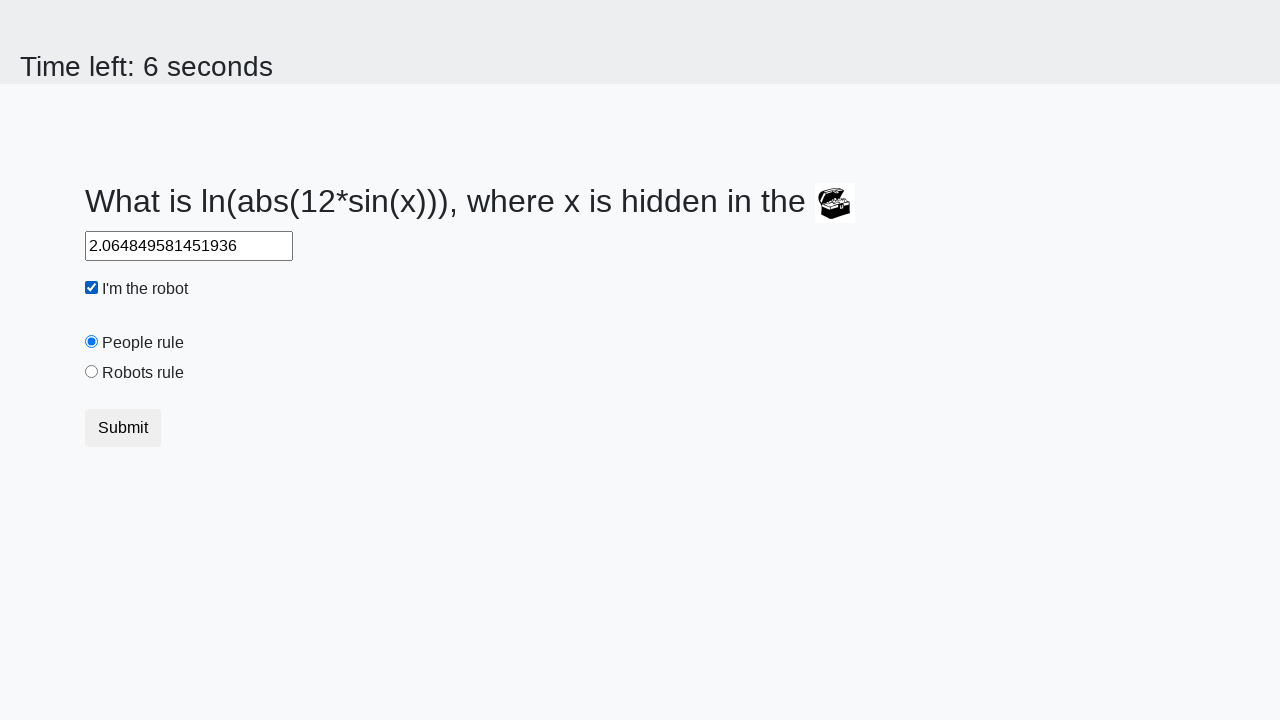

Selected the 'Robots rule!' radio button at (92, 372) on input#robotsRule
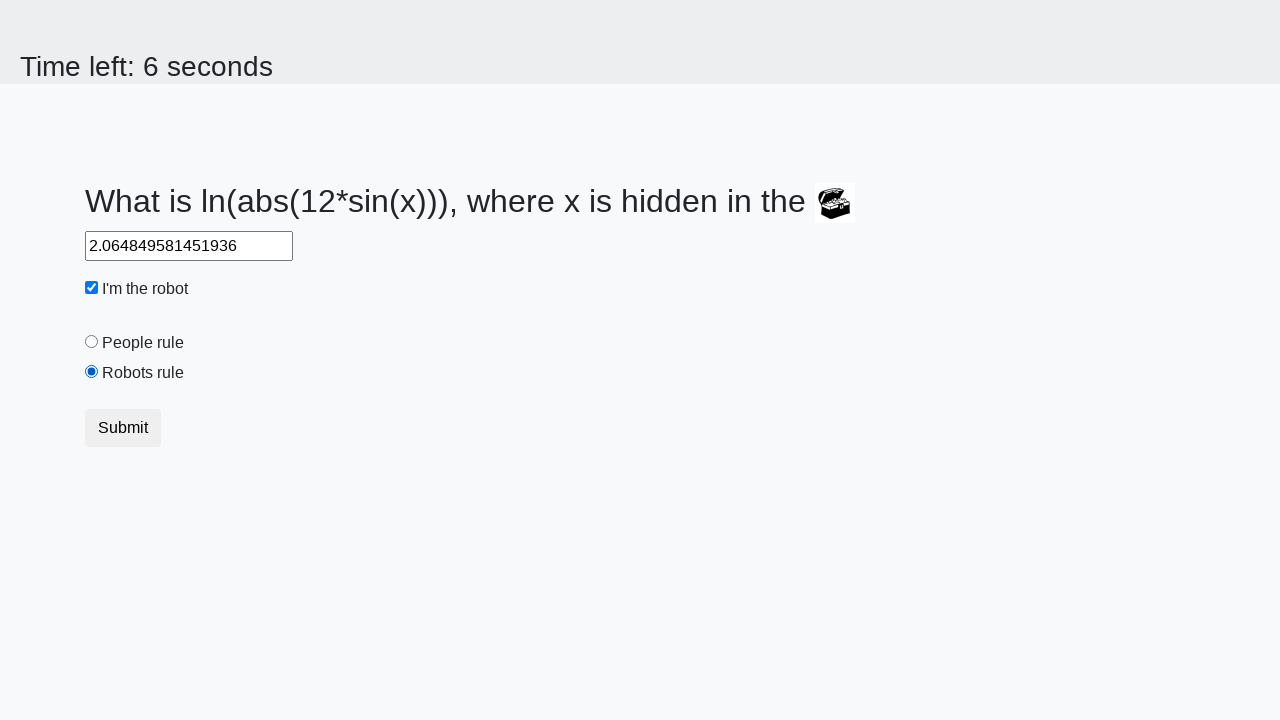

Clicked the Submit button to complete form submission at (123, 428) on button.btn[type="submit"]
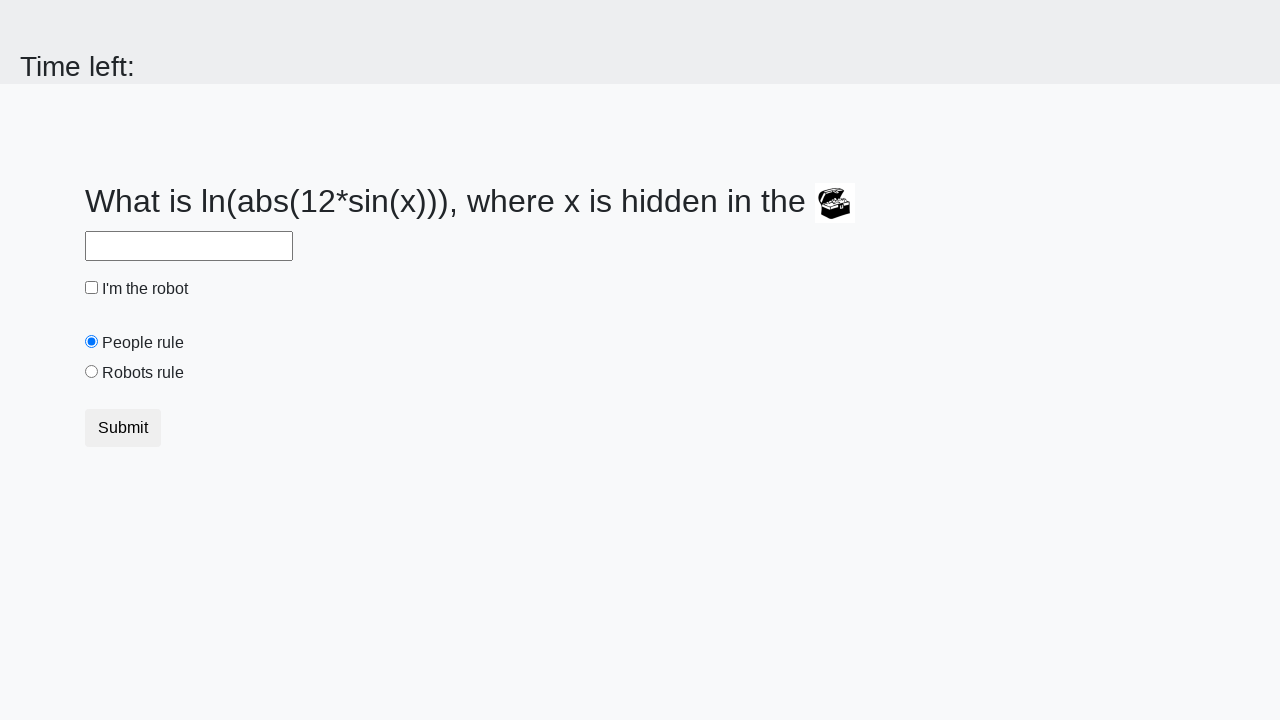

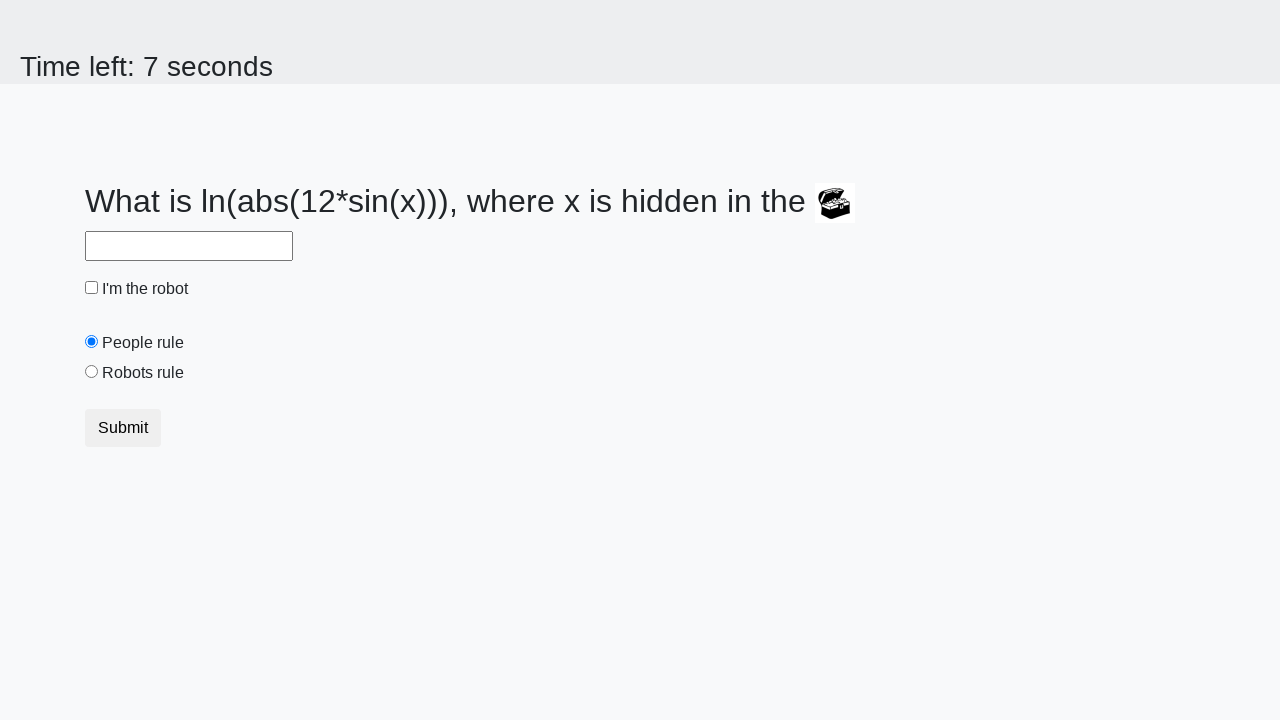